Tests e-commerce checkout flow by searching for products, adding specific items to cart, and proceeding through checkout

Starting URL: https://rahulshettyacademy.com/seleniumPractise/#/

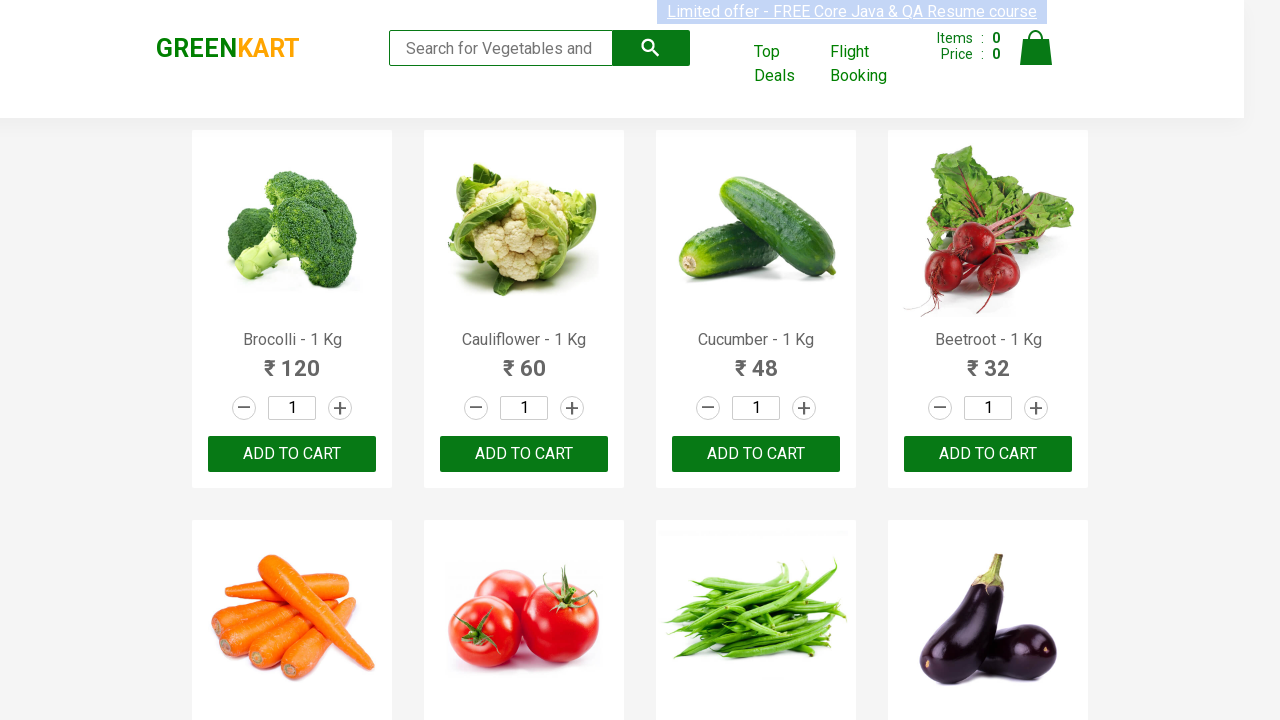

Filled search field with 'ca' to find products on .search-keyword
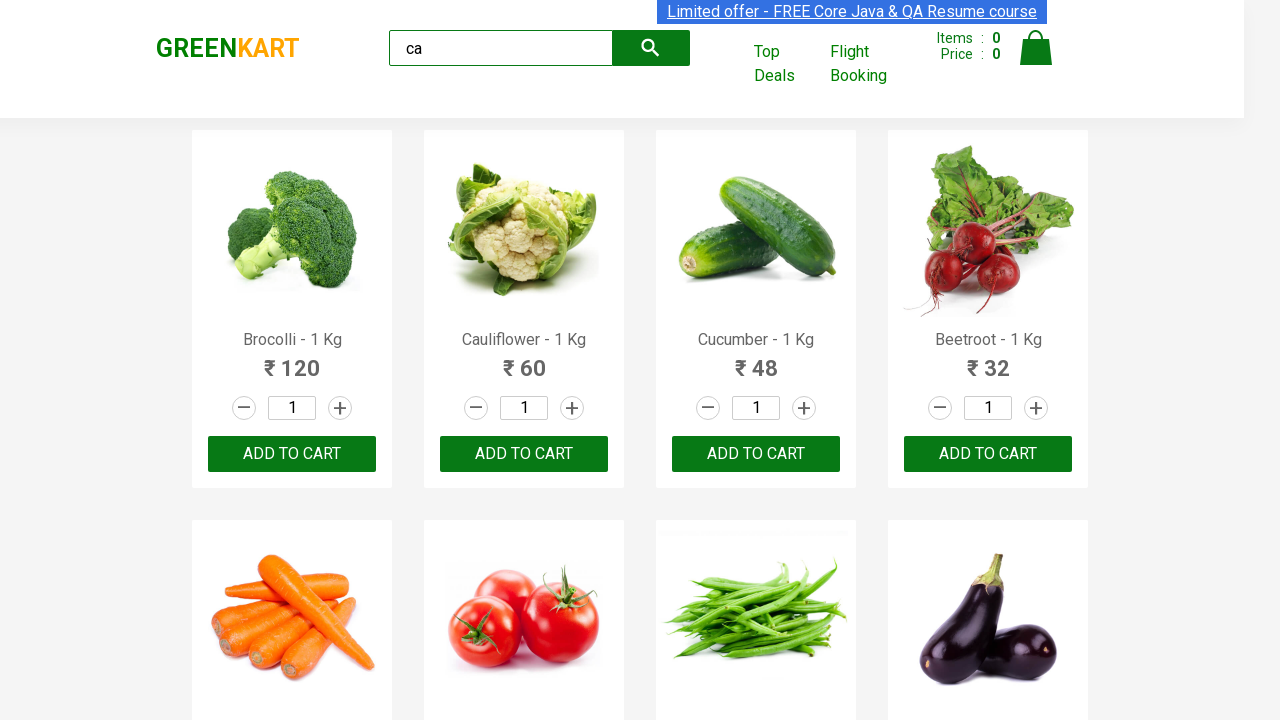

Waited for products to filter
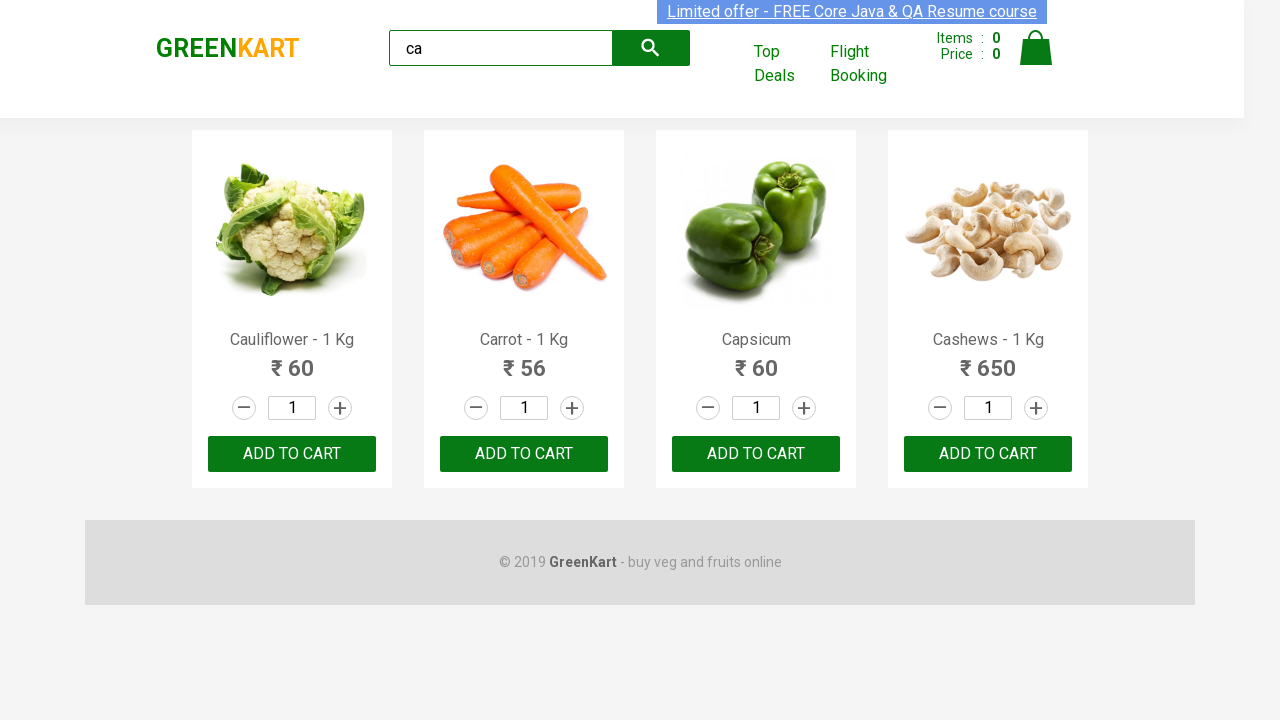

Retrieved list of filtered products
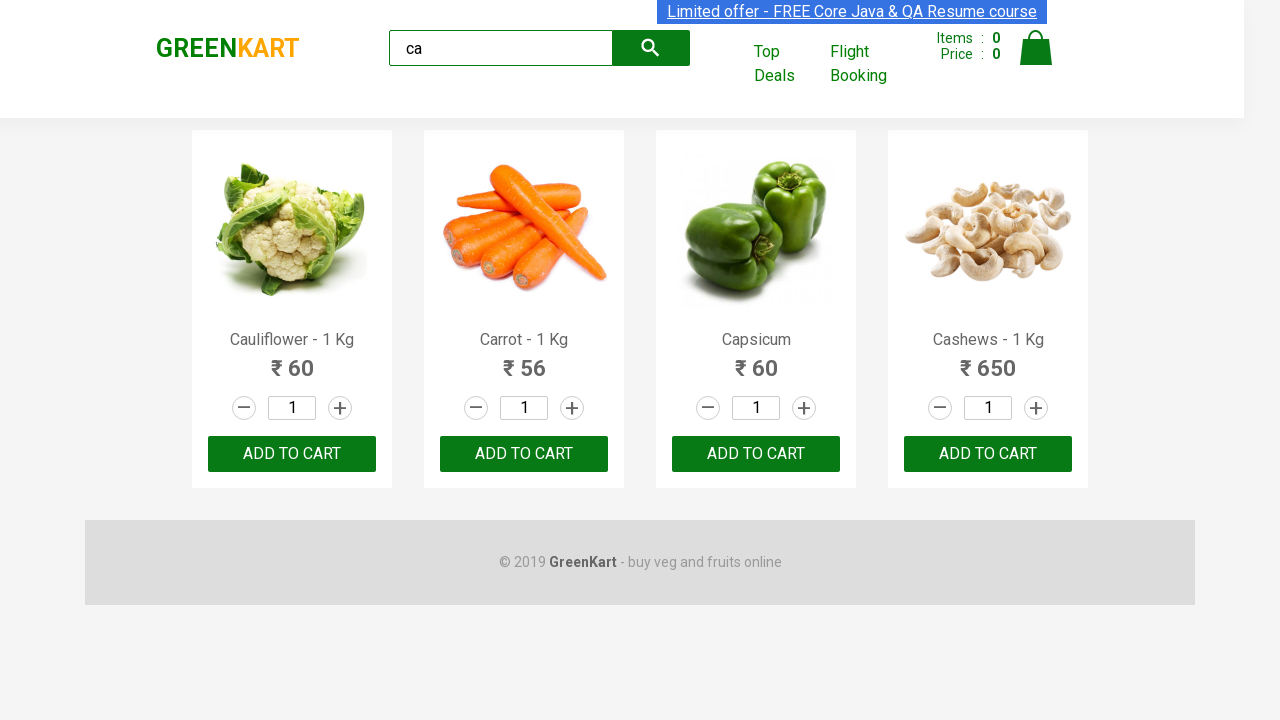

Found product: Cauliflower - 1 Kg
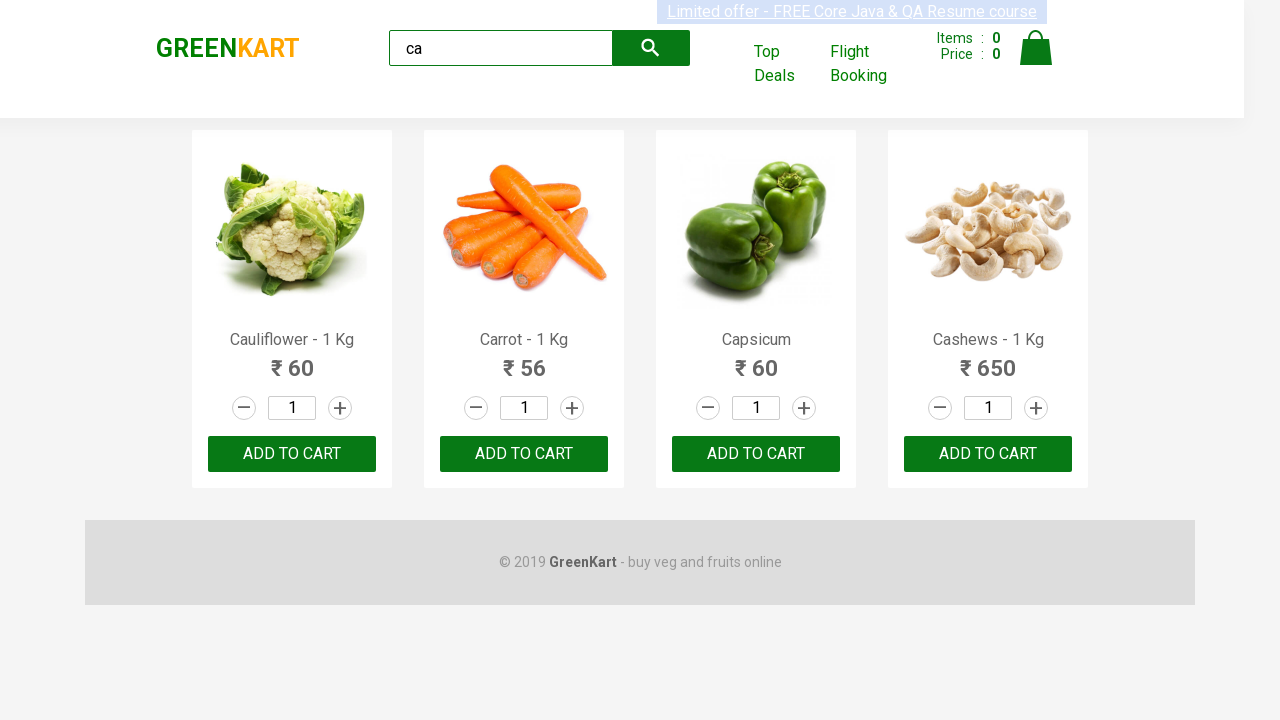

Found product: Carrot - 1 Kg
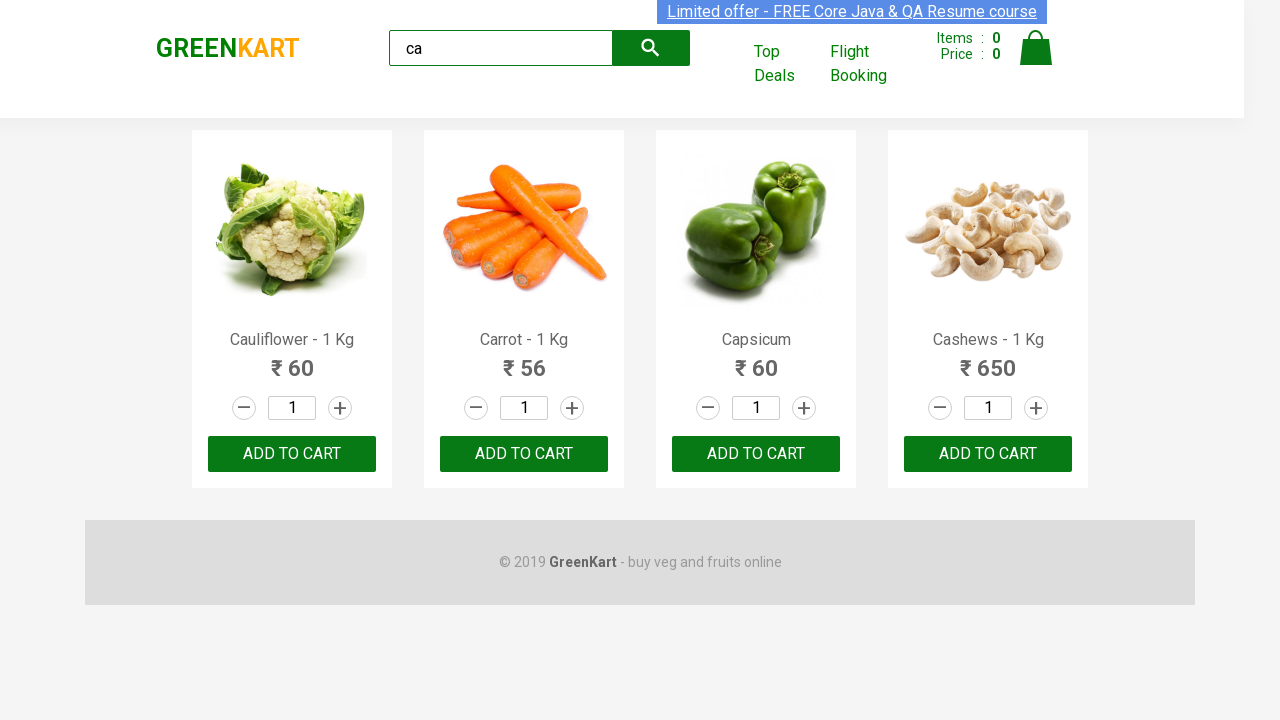

Found product: Capsicum
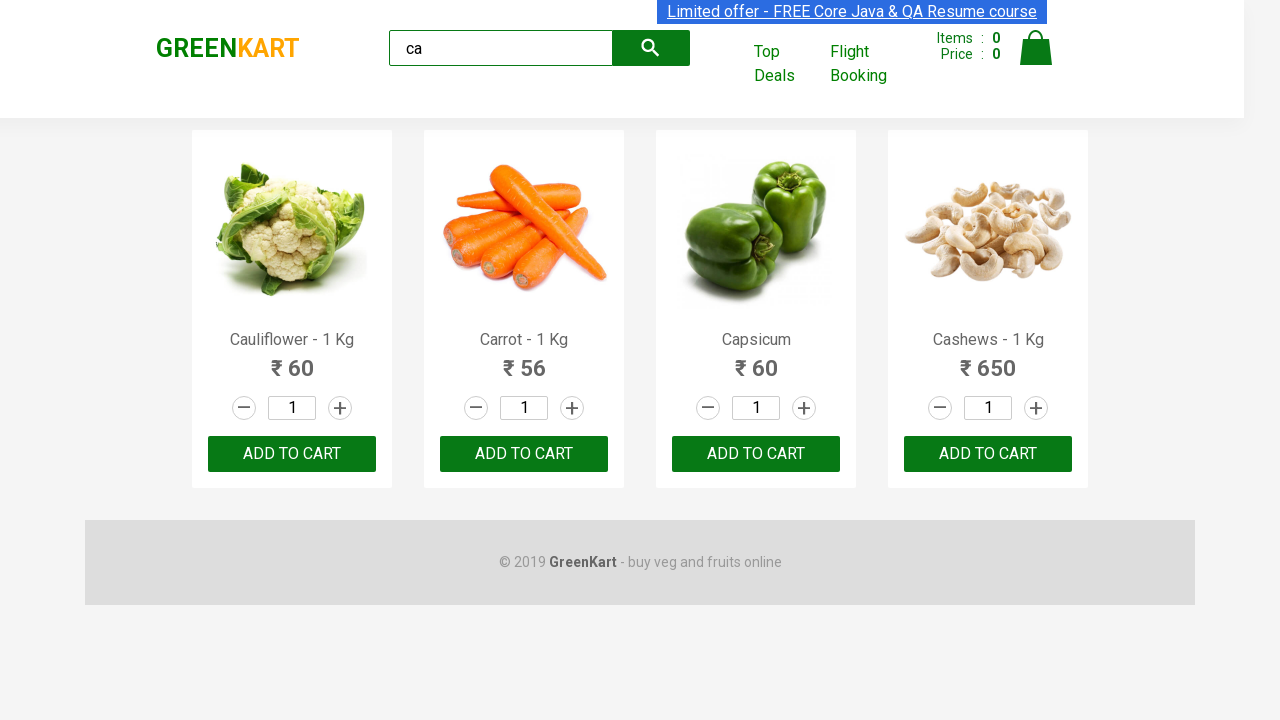

Found product: Cashews - 1 Kg
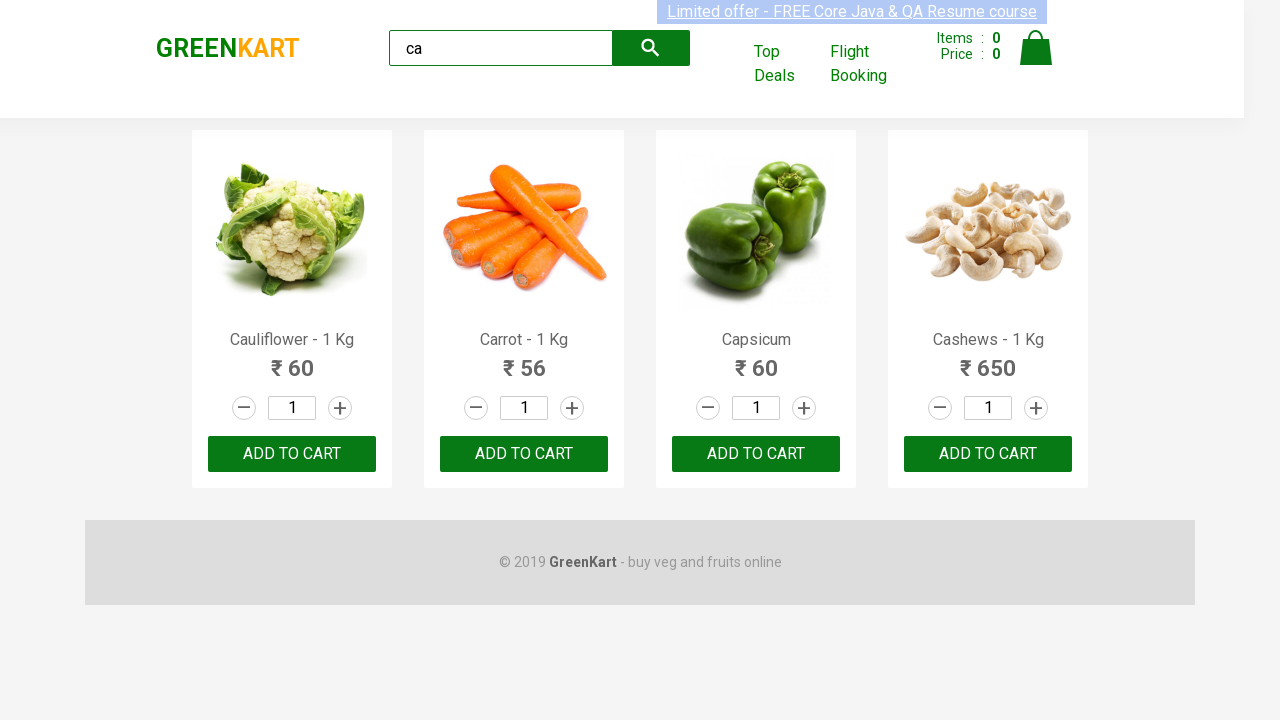

Clicked 'Add to cart' button for Cashews product at (988, 454) on .products .product >> nth=3 >> button
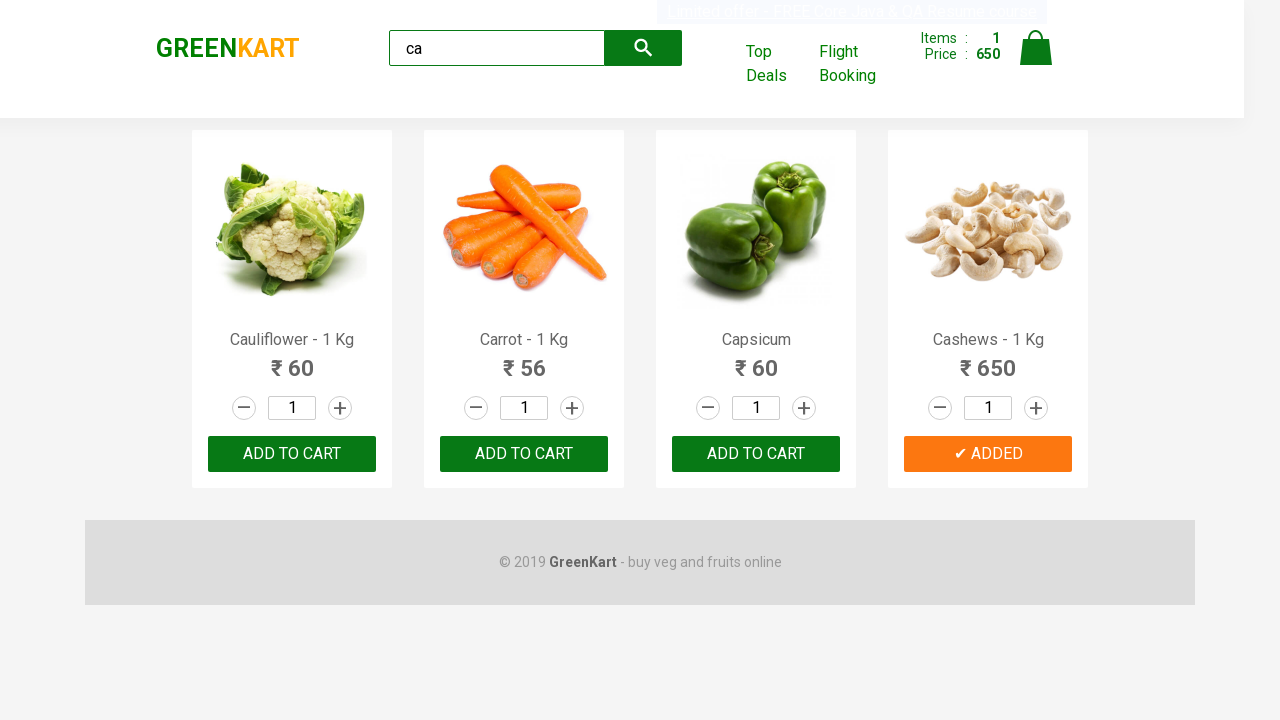

Clicked on cart icon to view cart at (1036, 48) on .cart-icon > img
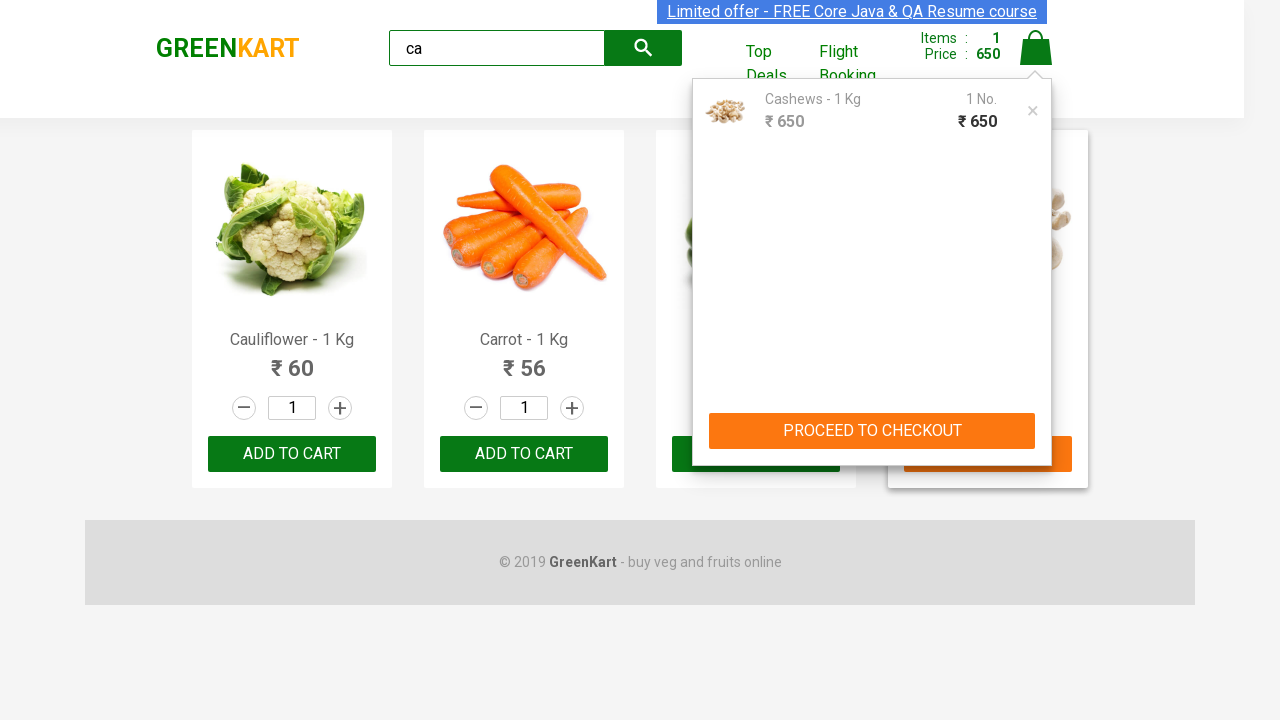

Clicked 'PROCEED TO CHECKOUT' button at (872, 431) on internal:text="PROCEED TO CHECKOUT"i
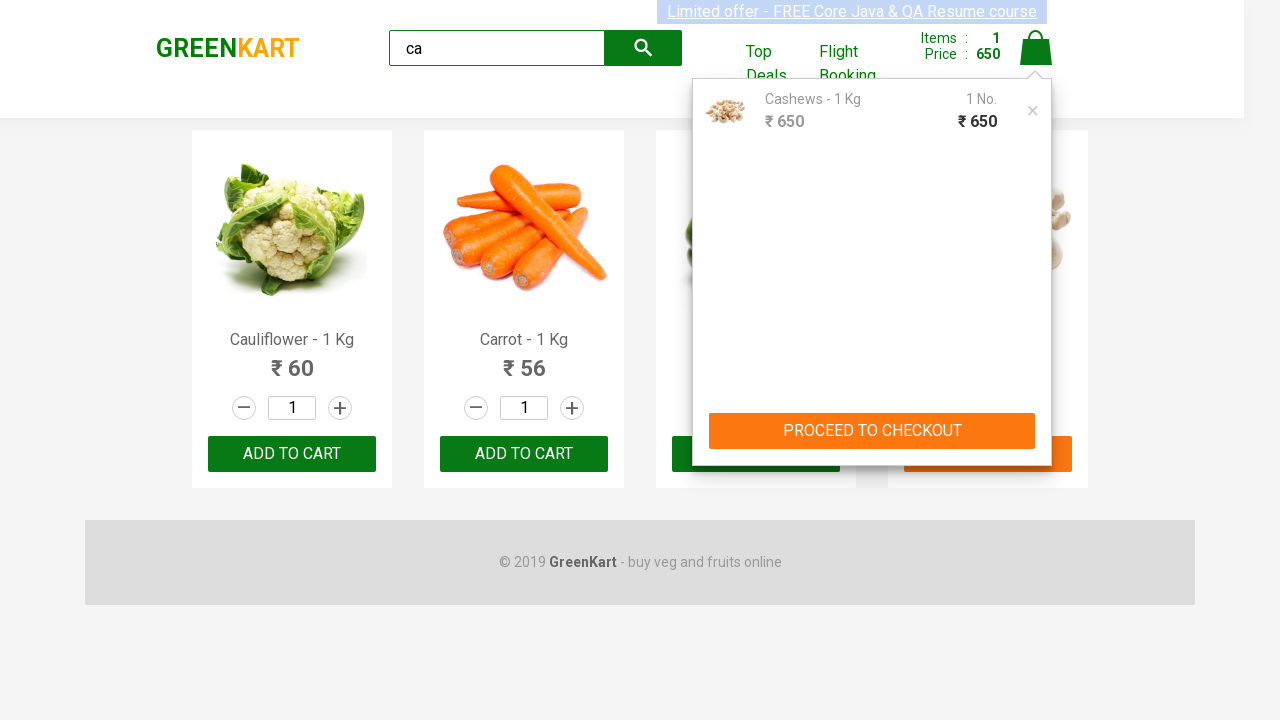

Clicked 'Place Order' button to complete checkout at (1036, 420) on internal:text="Place Order"i
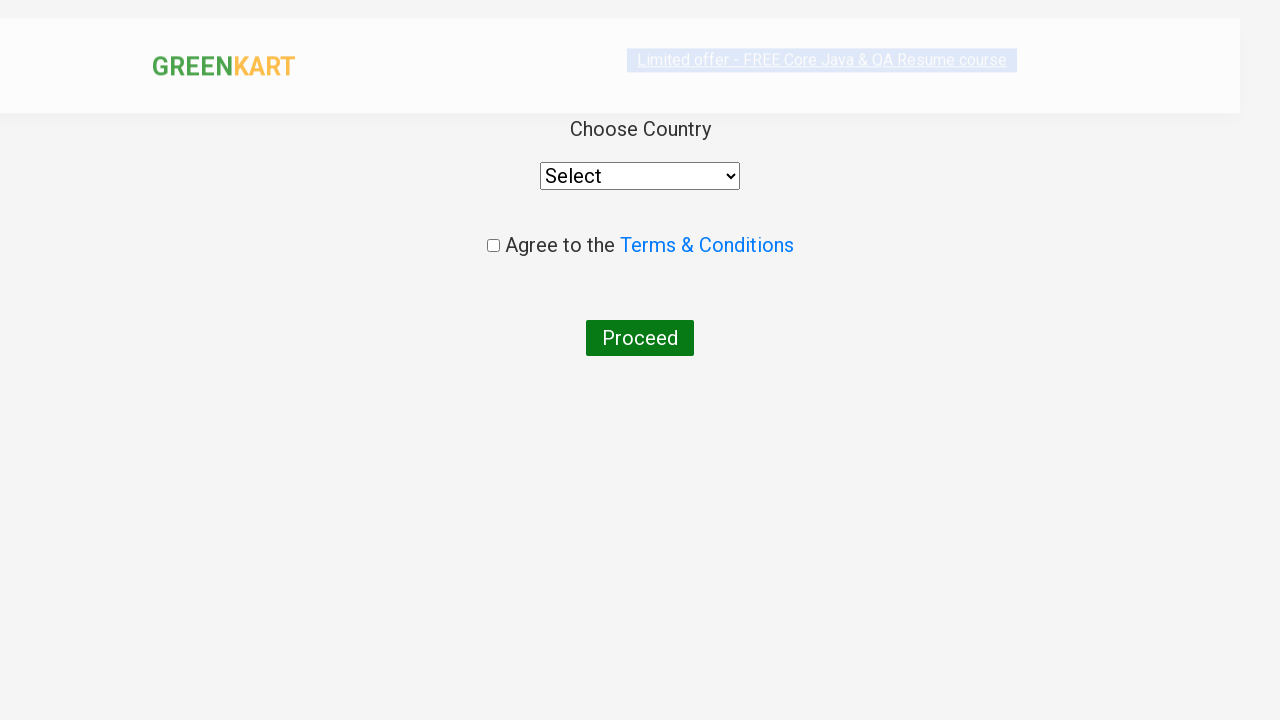

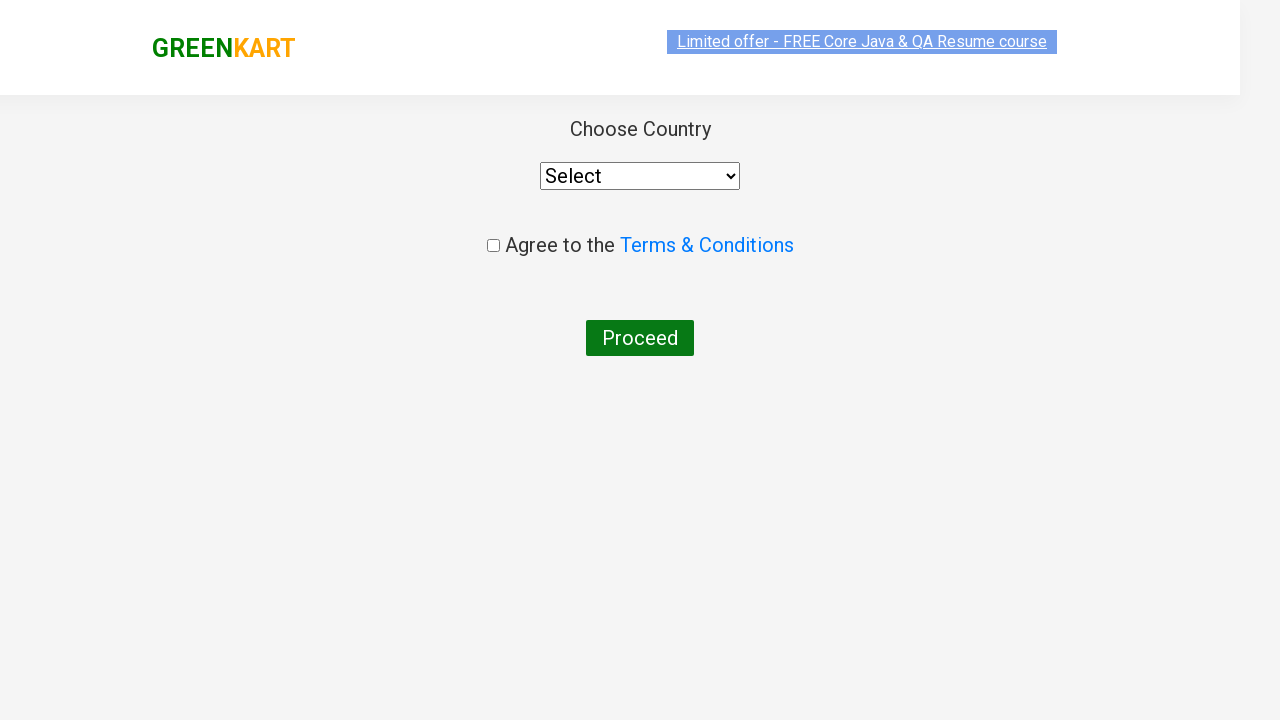